Tests that after adding a product to cart, the product title is displayed correctly in the cart page

Starting URL: https://www.demoblaze.com/index.html

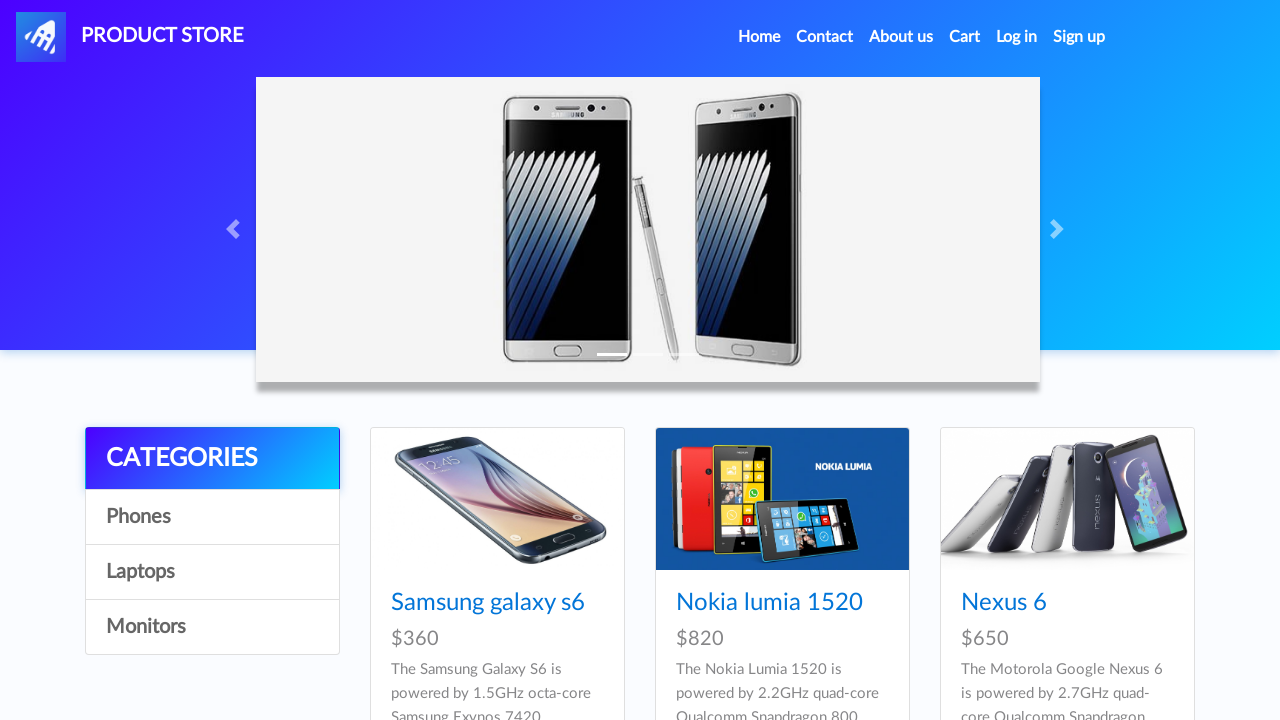

Clicked on Samsung galaxy s6 product at (488, 603) on a:has-text('Samsung galaxy s6')
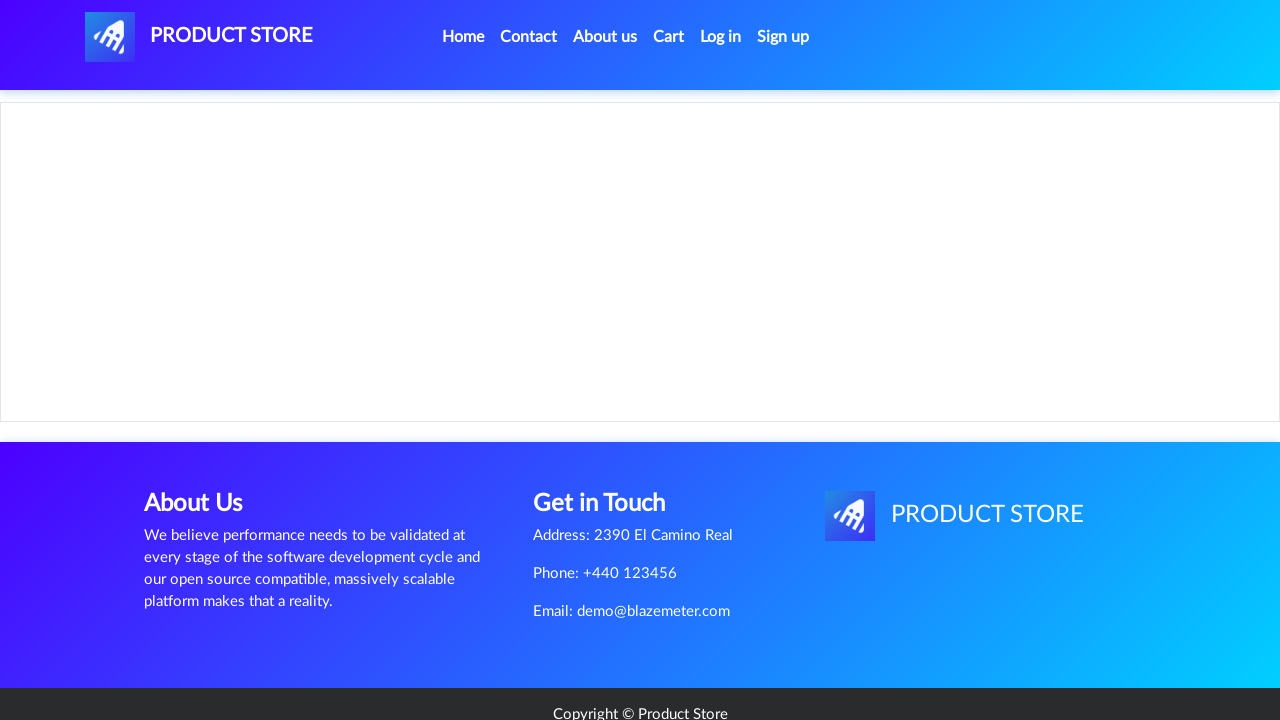

Waited 3 seconds for product page to load
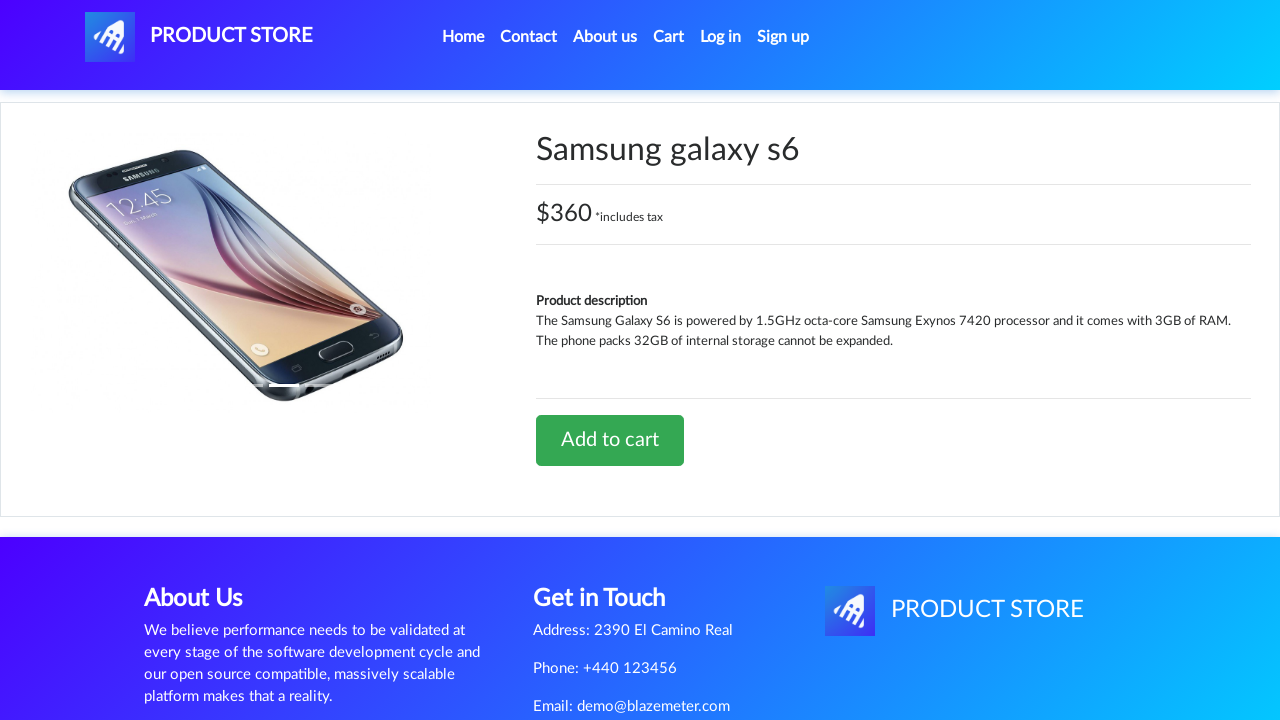

Set up dialog handler to accept alerts
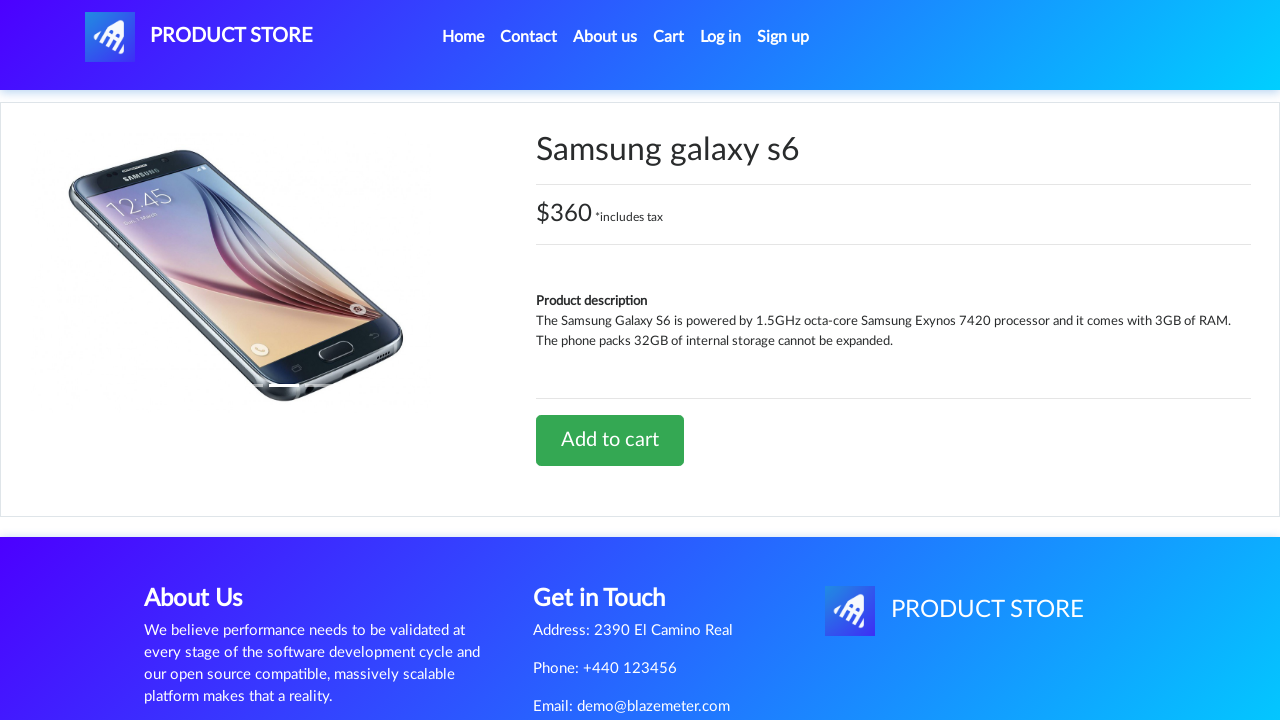

Clicked Add to cart button at (610, 440) on a:has-text('Add to cart')
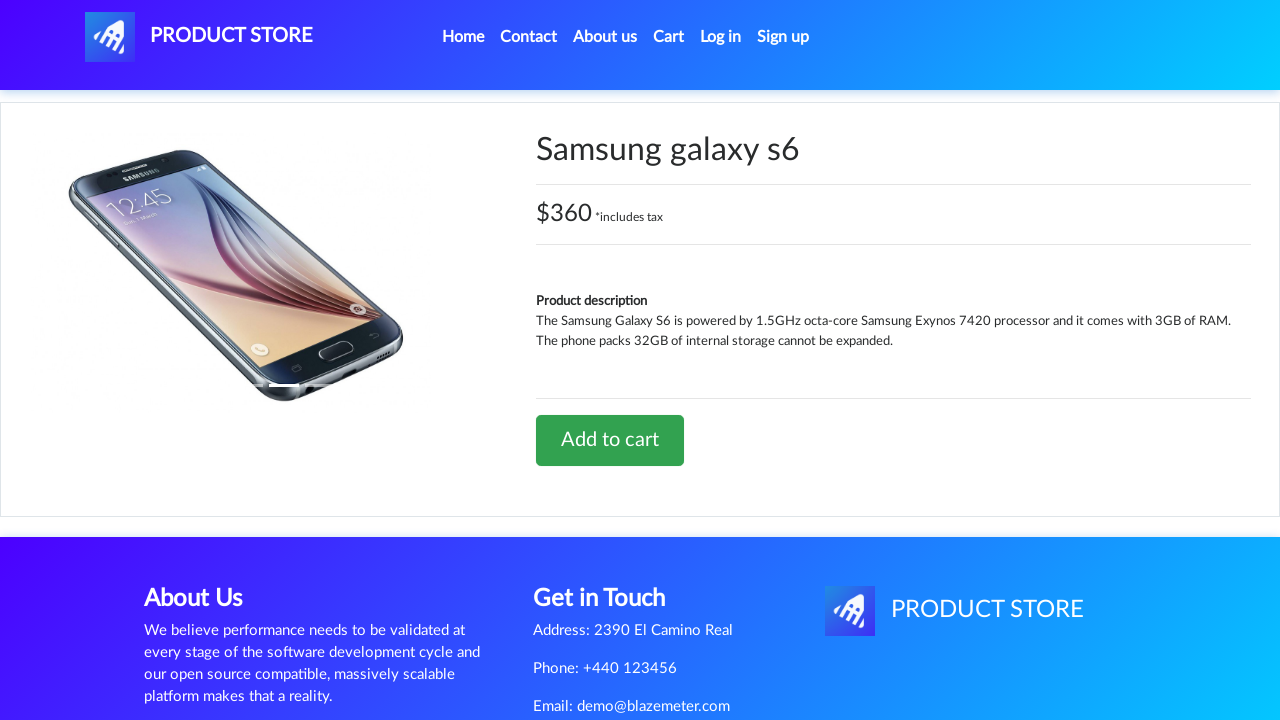

Waited 2 seconds for add to cart confirmation
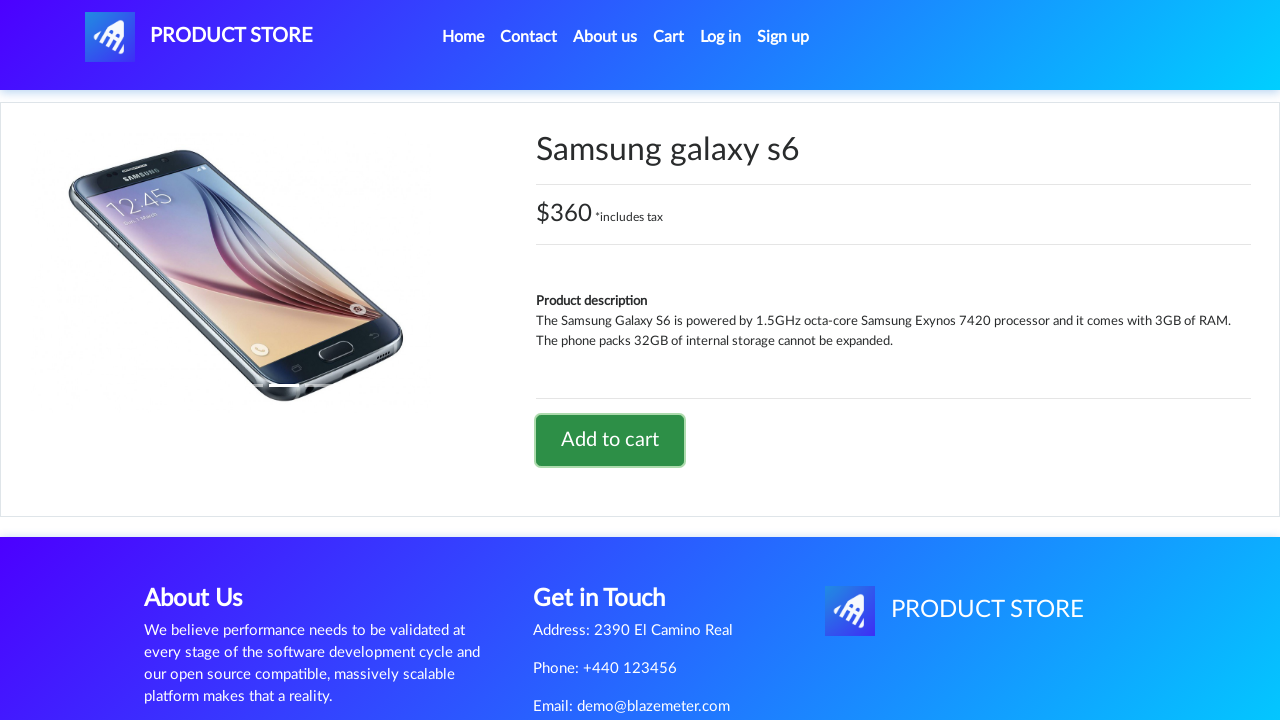

Navigated to demoblaze home page
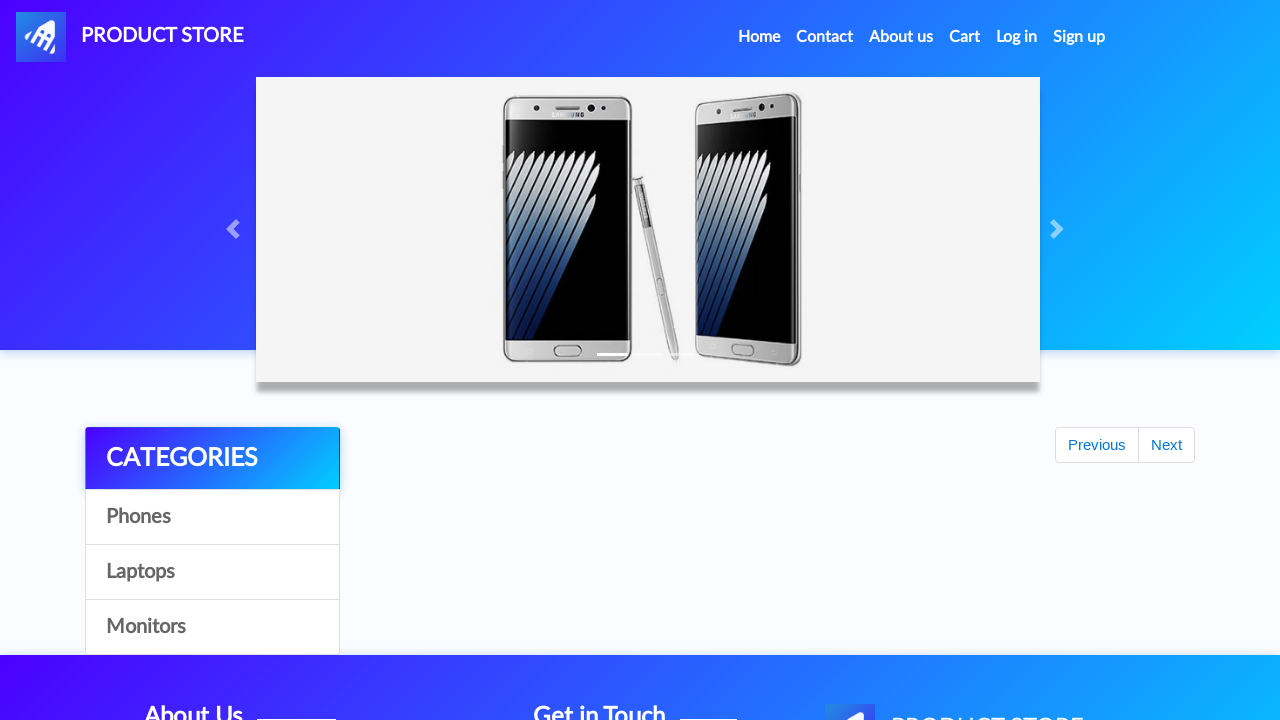

Waited 3 seconds for home page to load
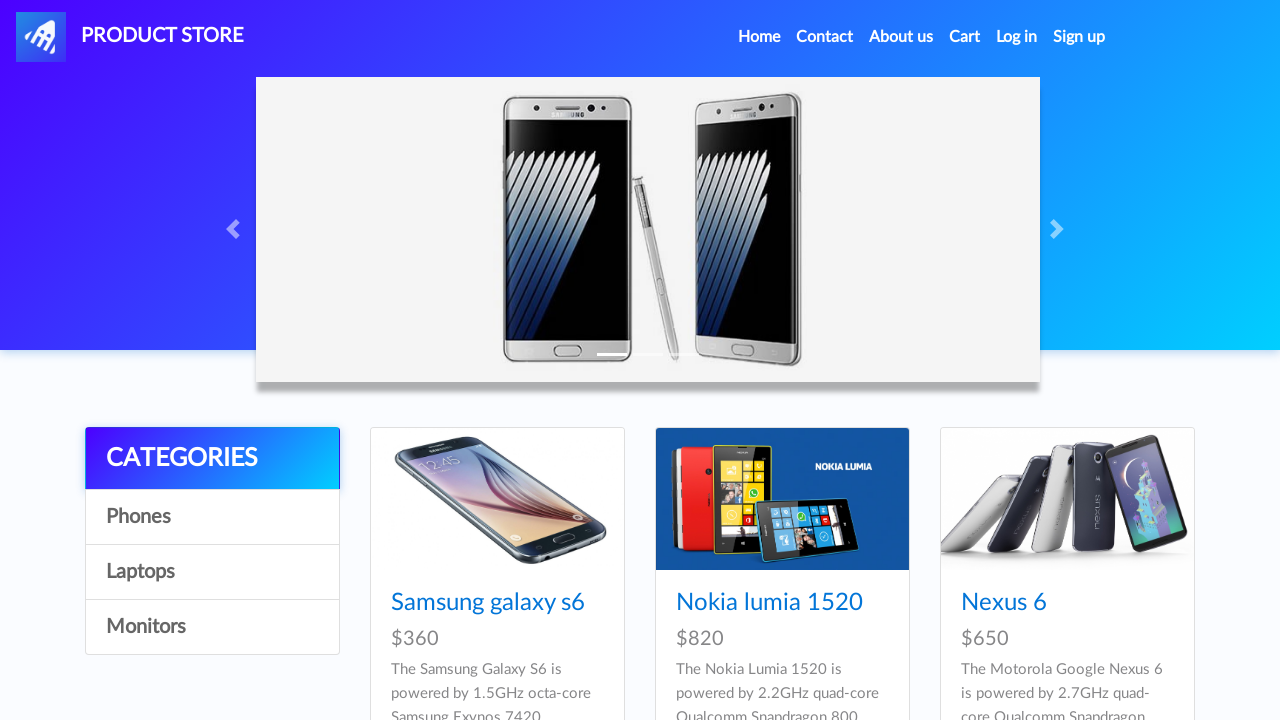

Clicked on Cart link to navigate to cart page at (965, 37) on a#cartur
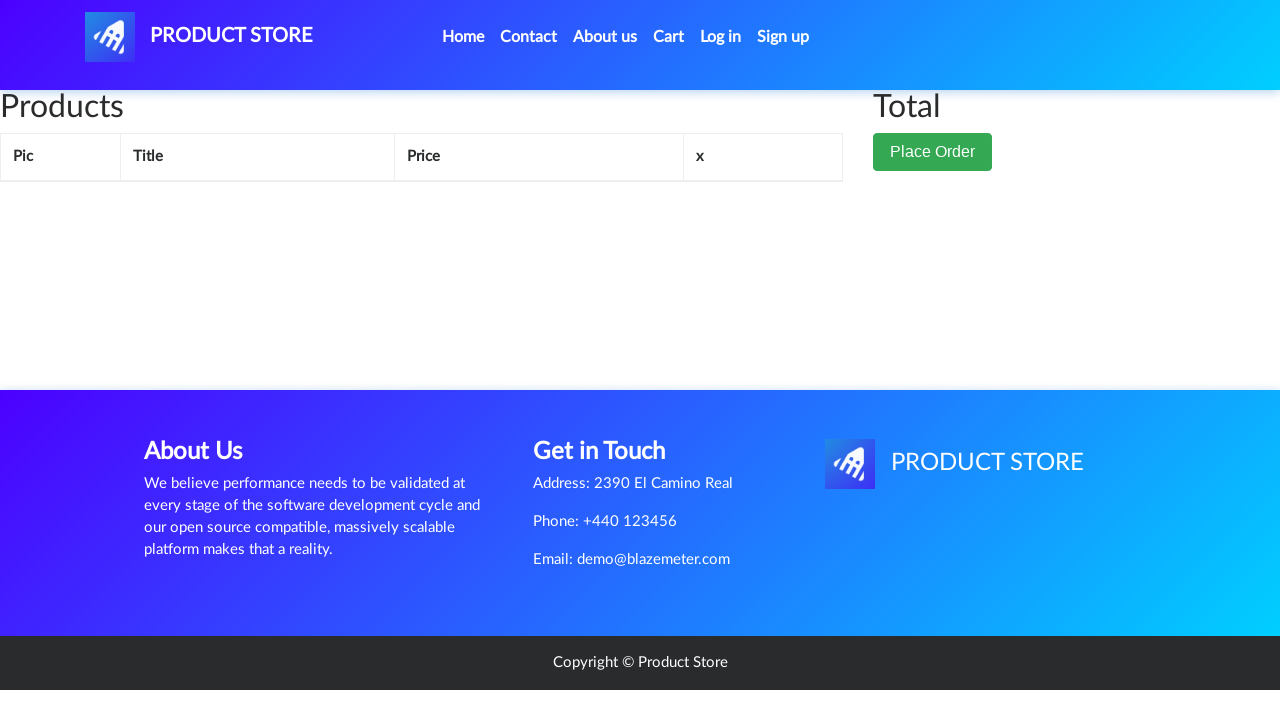

Verified product is displayed in cart with success class
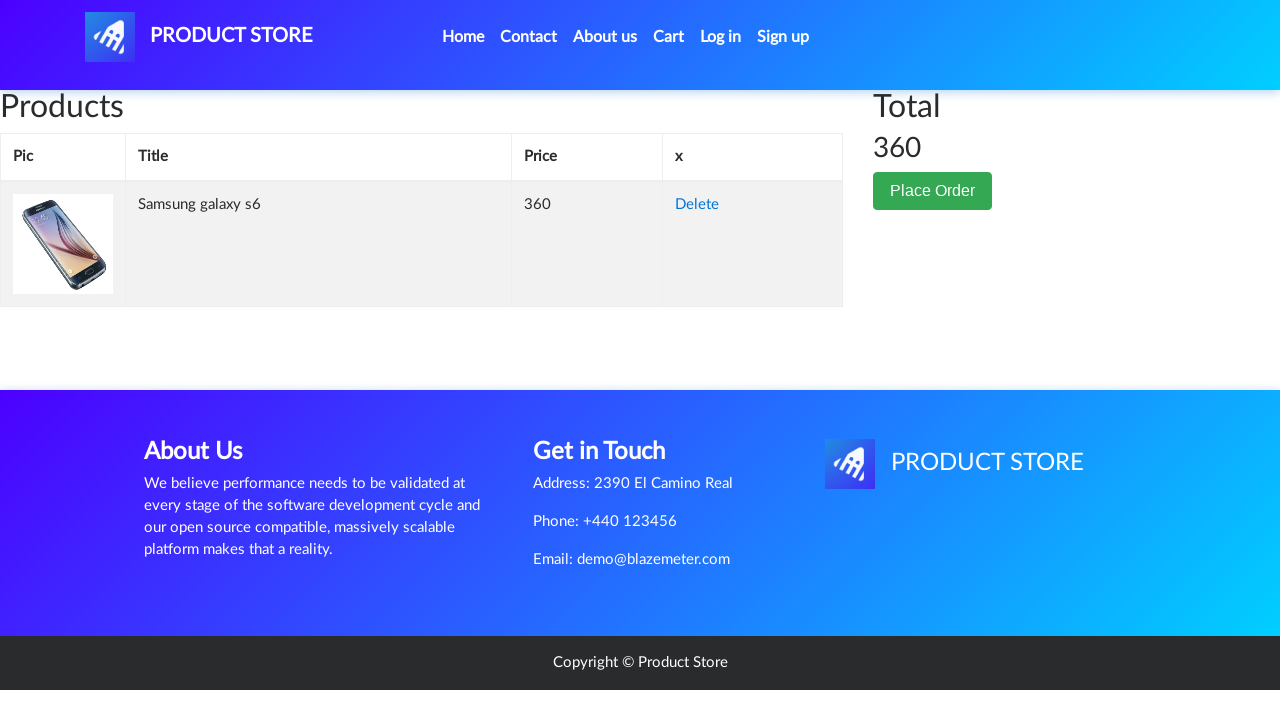

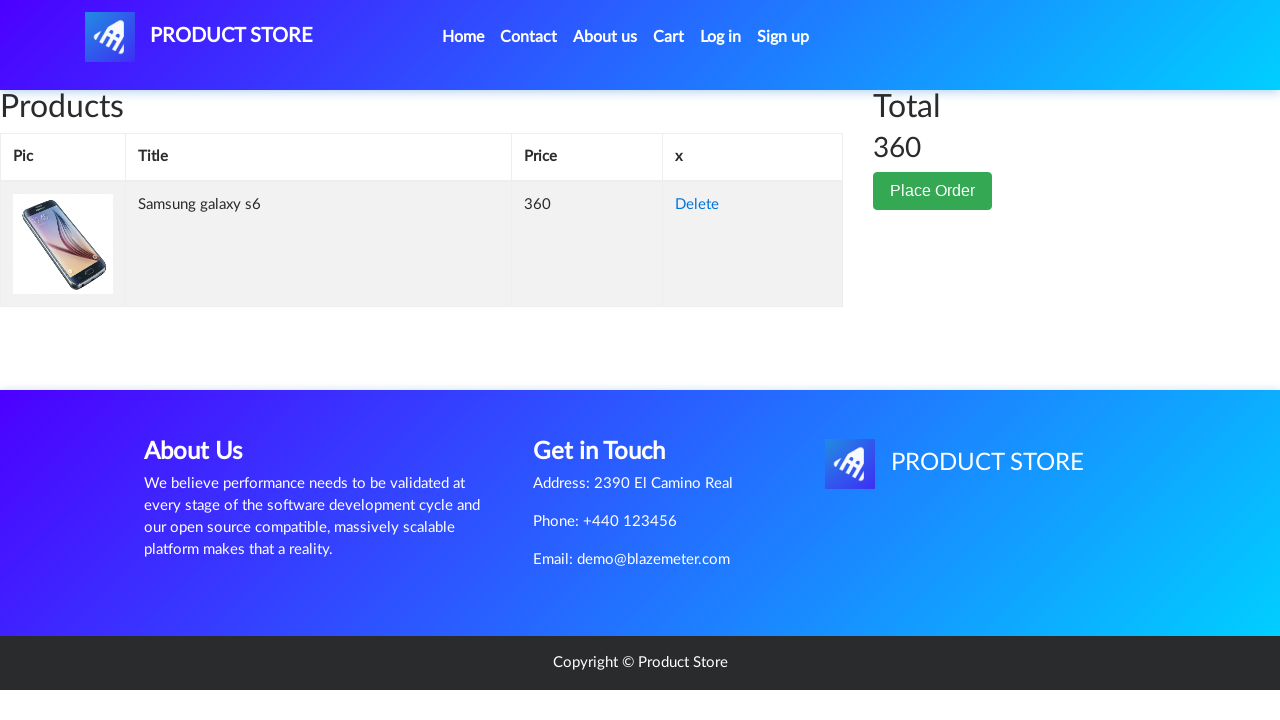